Tests checkbox interaction by clicking on the second checkbox to toggle its state

Starting URL: https://the-internet.herokuapp.com/checkboxes

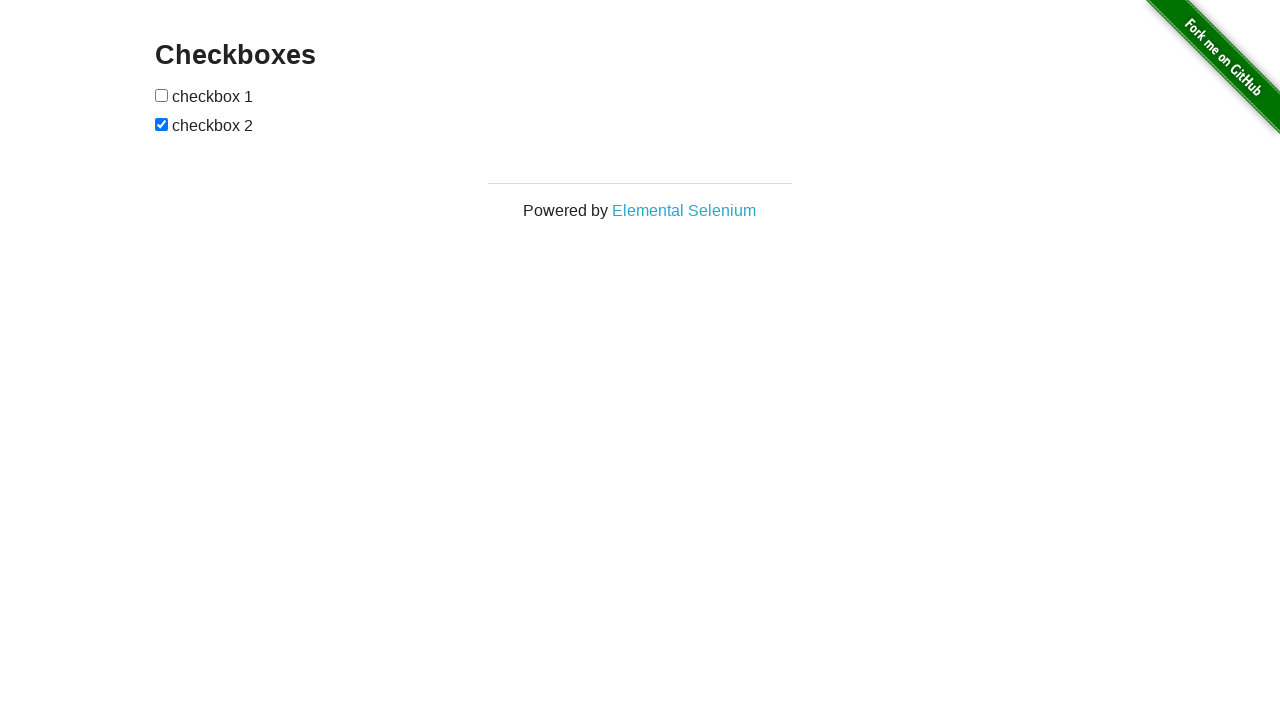

Clicked on the second checkbox to toggle its state at (162, 124) on xpath=//input[@type='checkbox'][2]
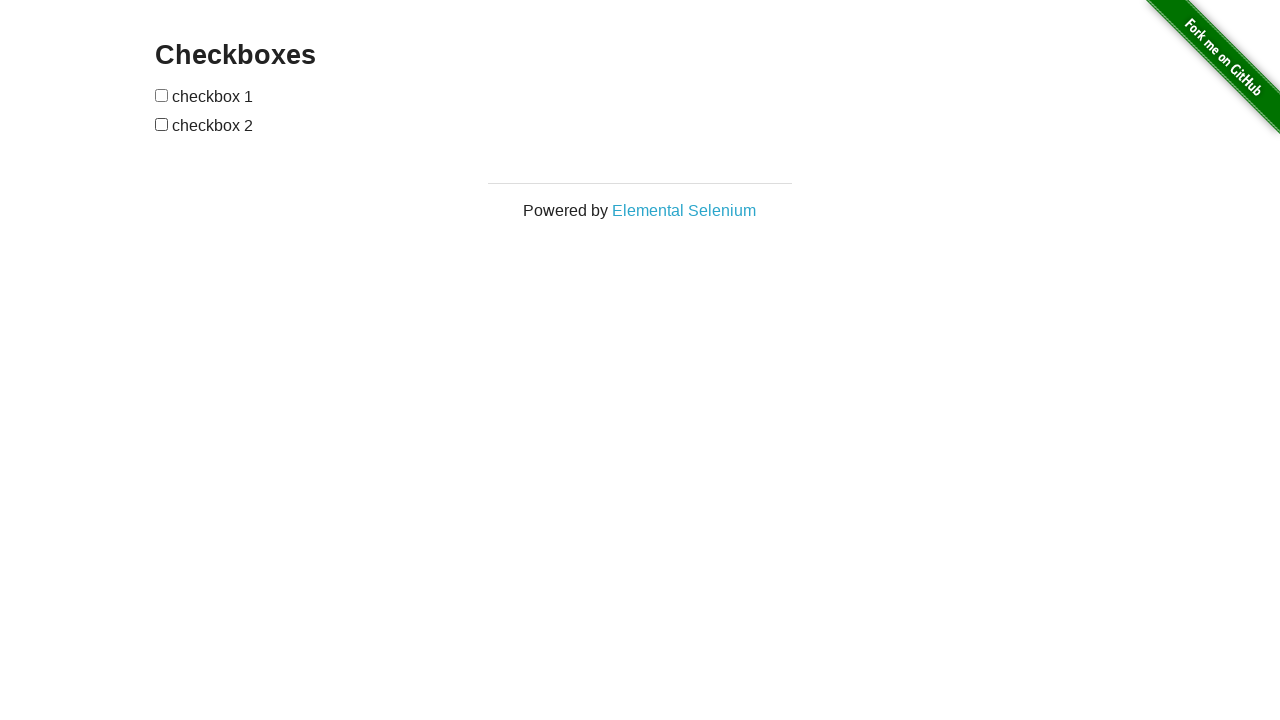

Second checkbox state updated and visible
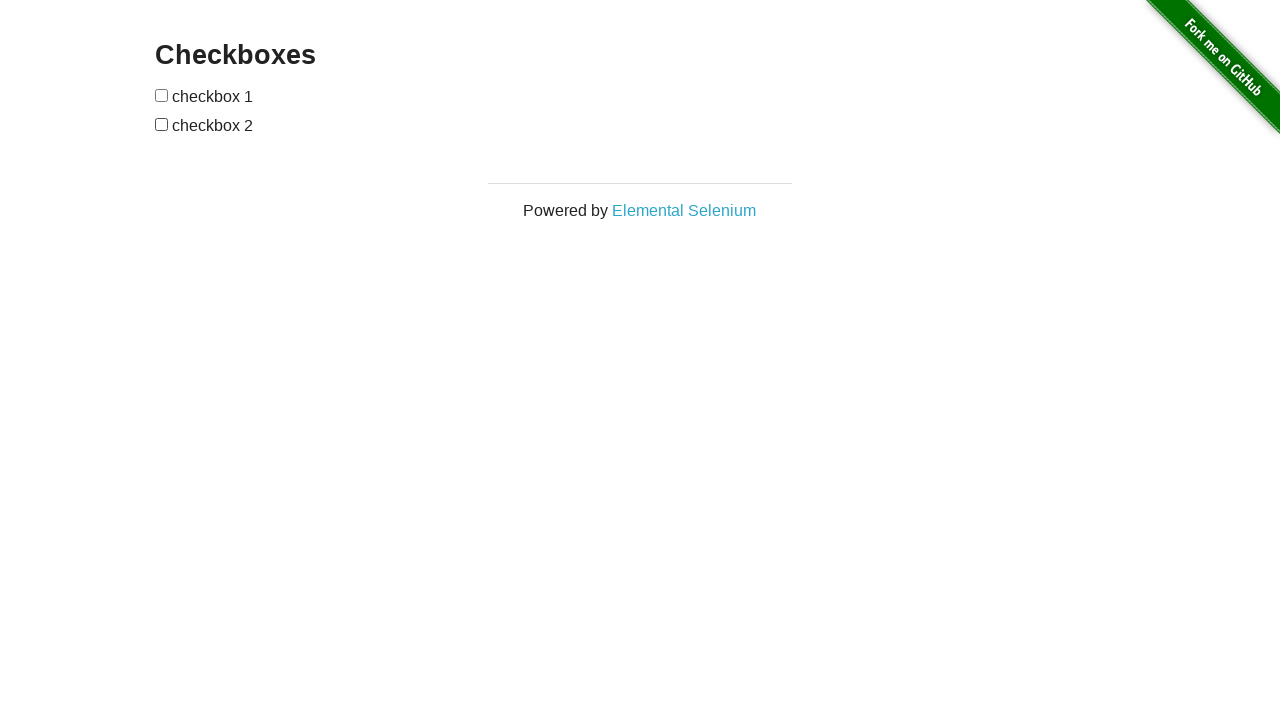

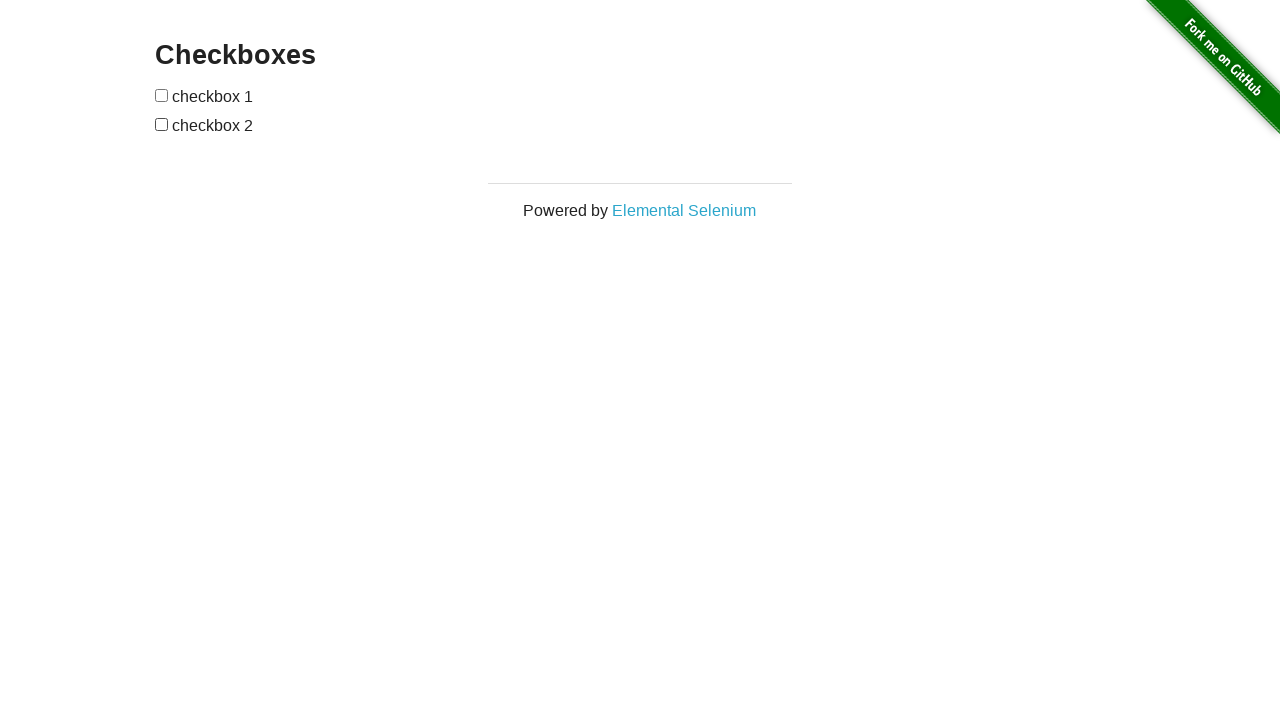